Tests selecting an option from a button-based dropdown by clicking the day selector and choosing Tuesday

Starting URL: https://thefreerangetester.github.io/sandbox-automation-testing/

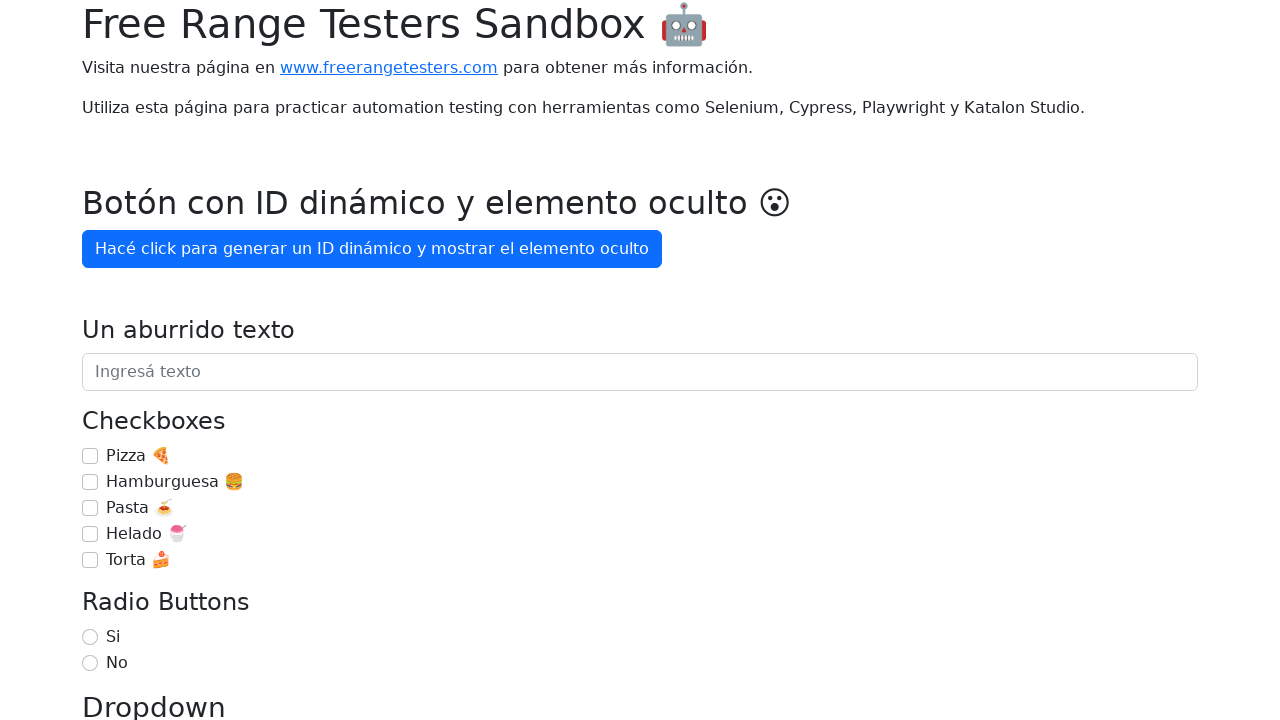

Clicked the day of week dropdown button at (171, 360) on internal:role=button[name="Día de la semana"i]
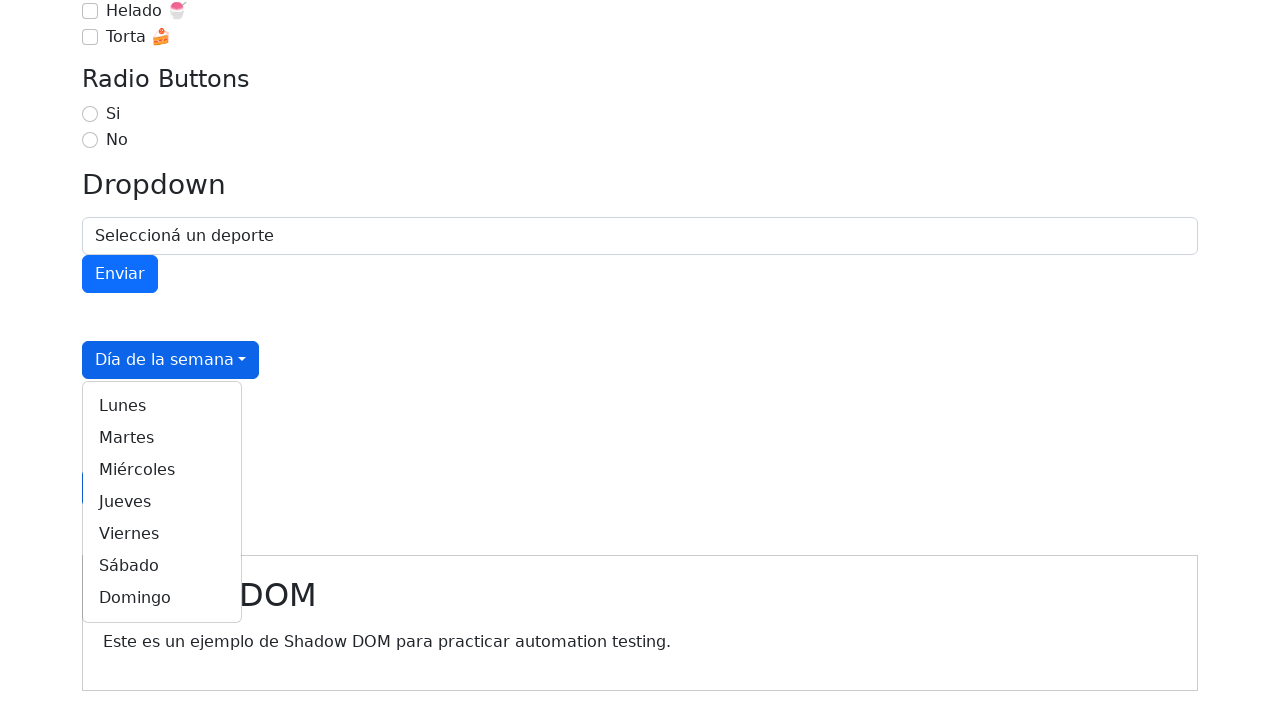

Selected Tuesday (Martes) from the dropdown at (162, 438) on internal:role=link[name="Martes"i]
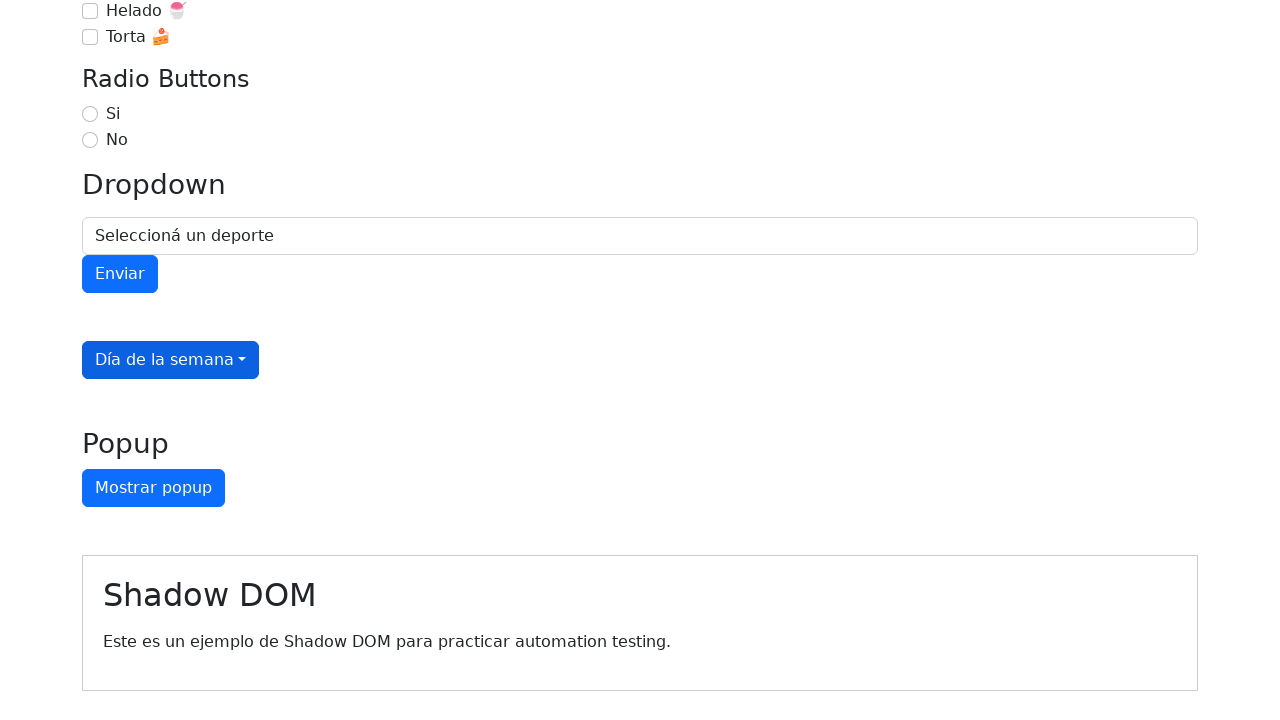

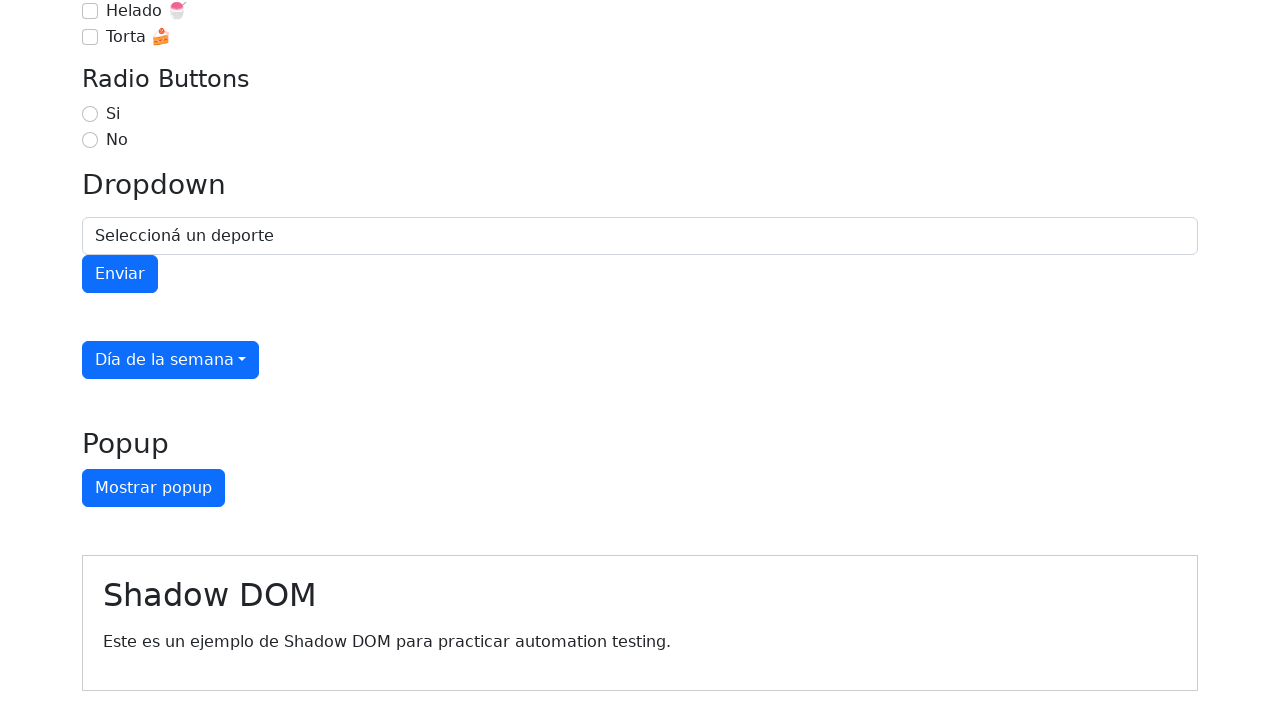